Clicks the prompt alert button and dismisses (cancels) it, then verifies no result is displayed

Starting URL: https://demoqa.com/alerts

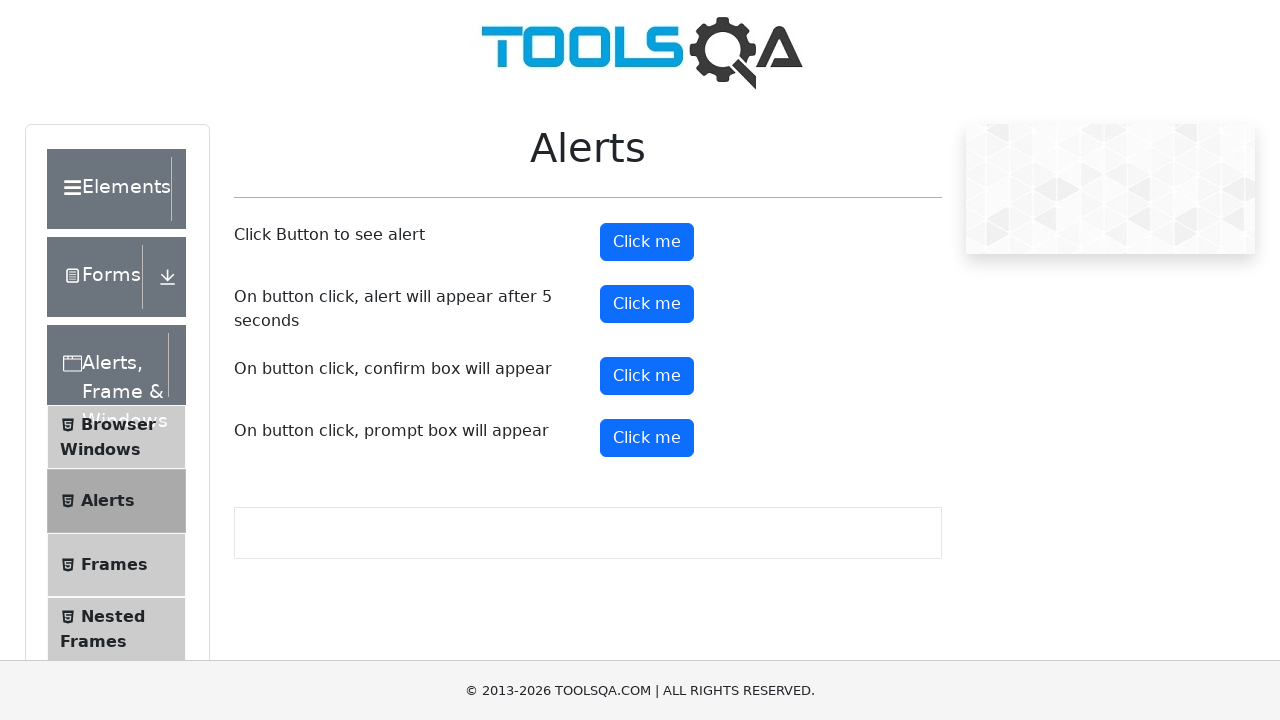

Set up dialog handler to dismiss the prompt alert
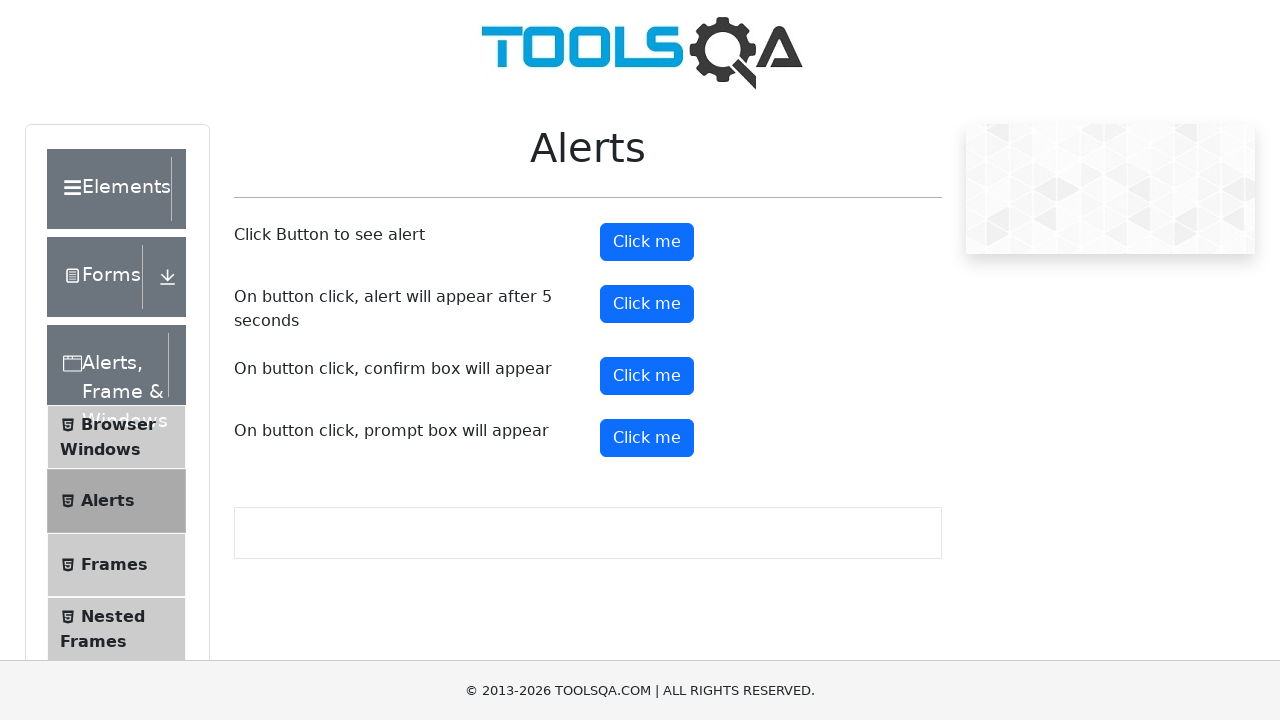

Clicked the prompt alert button at (647, 438) on #promtButton
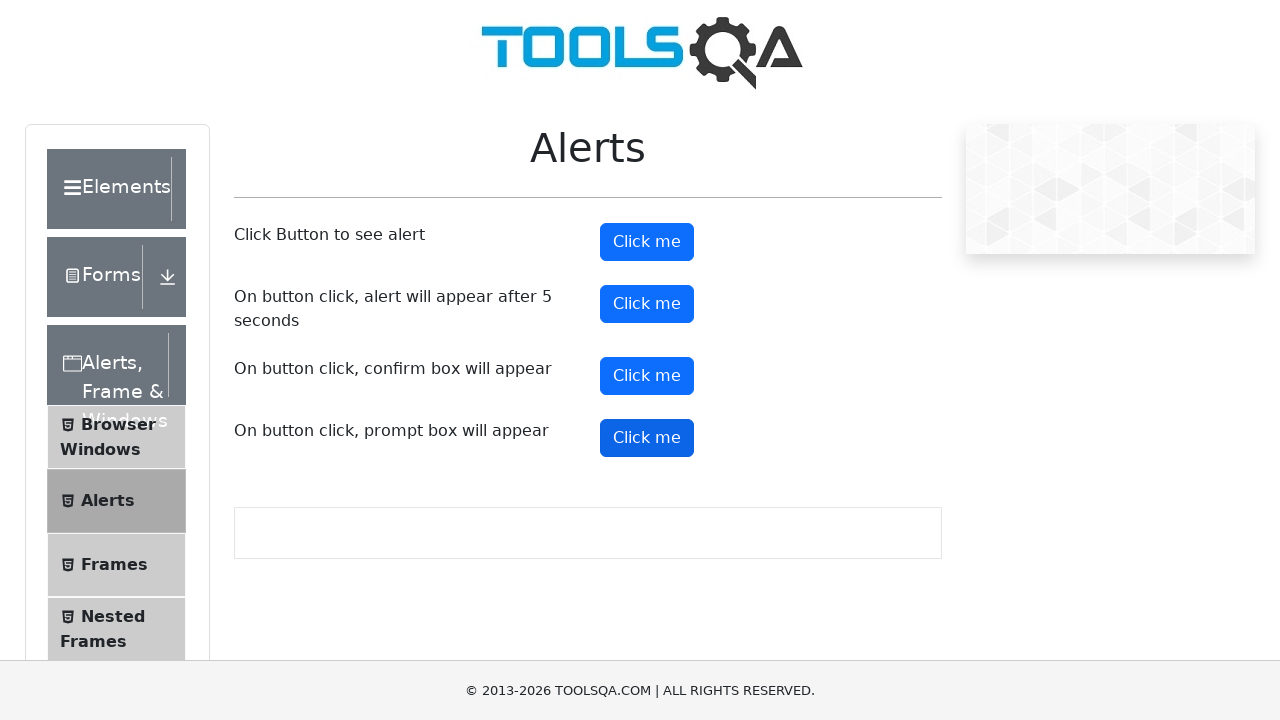

Waited for 500ms to verify no result is displayed after dismissing the prompt
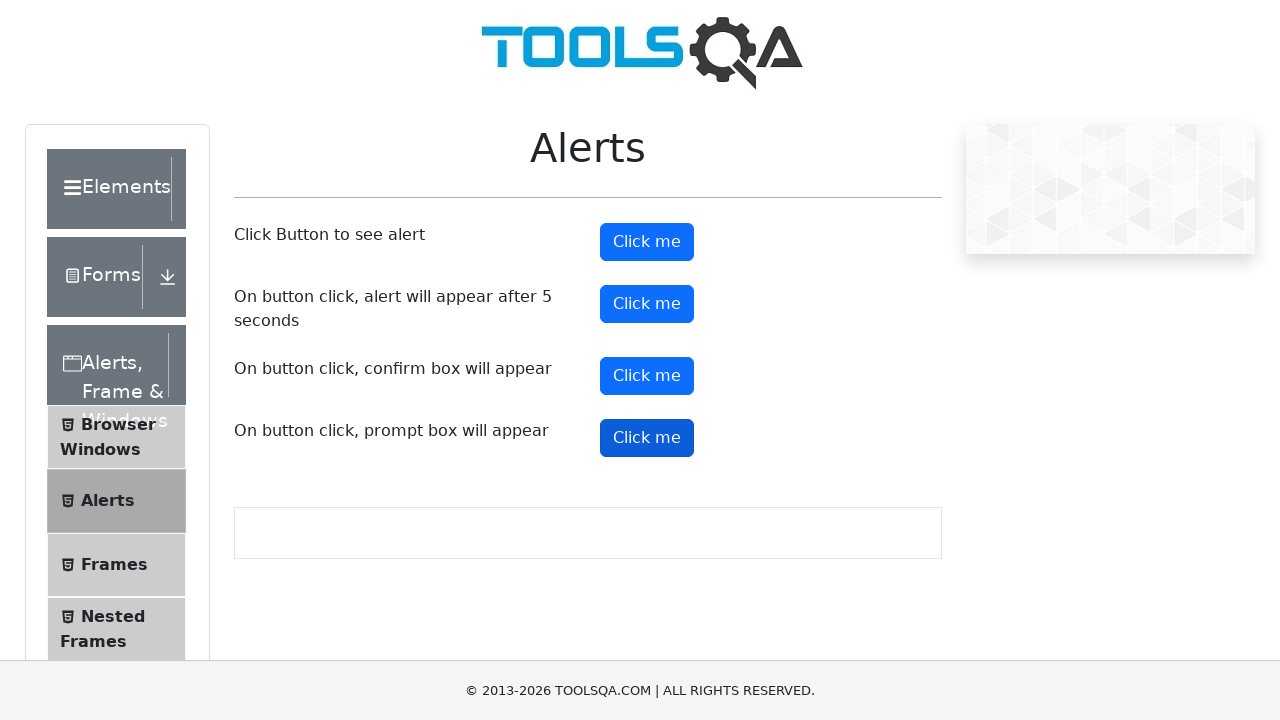

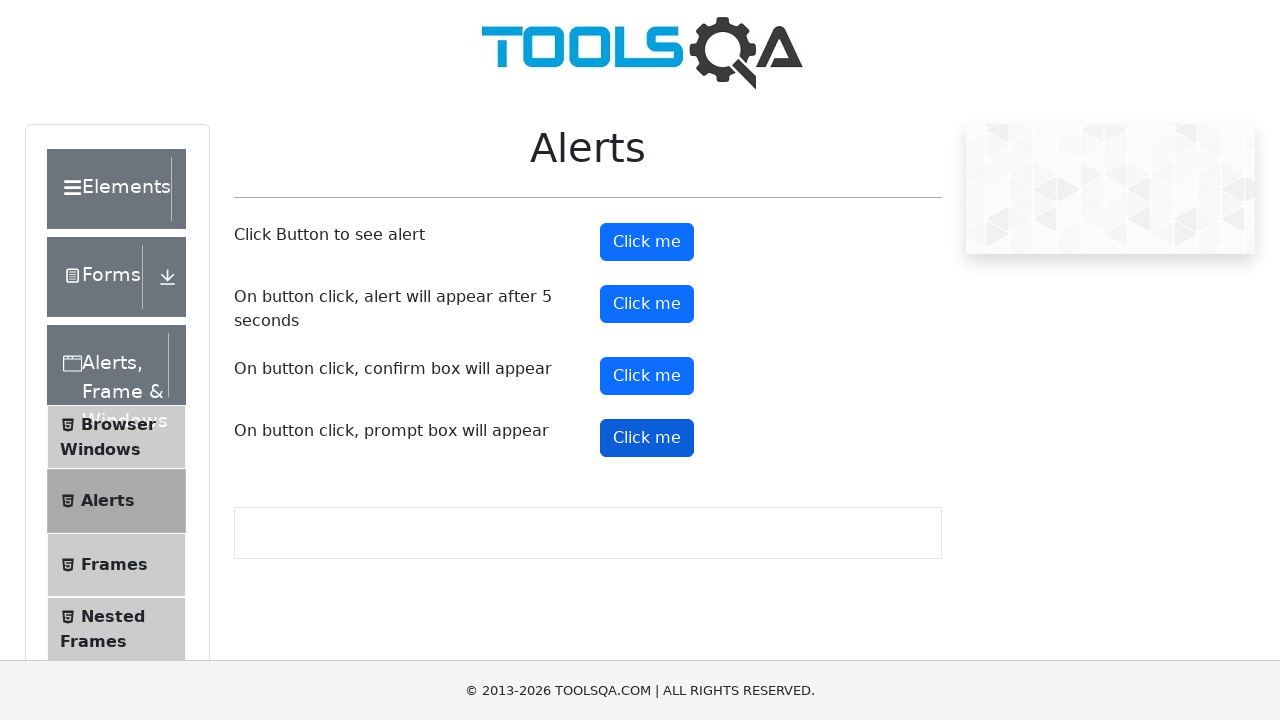